Tests that entered text is trimmed when editing a todo item

Starting URL: https://demo.playwright.dev/todomvc

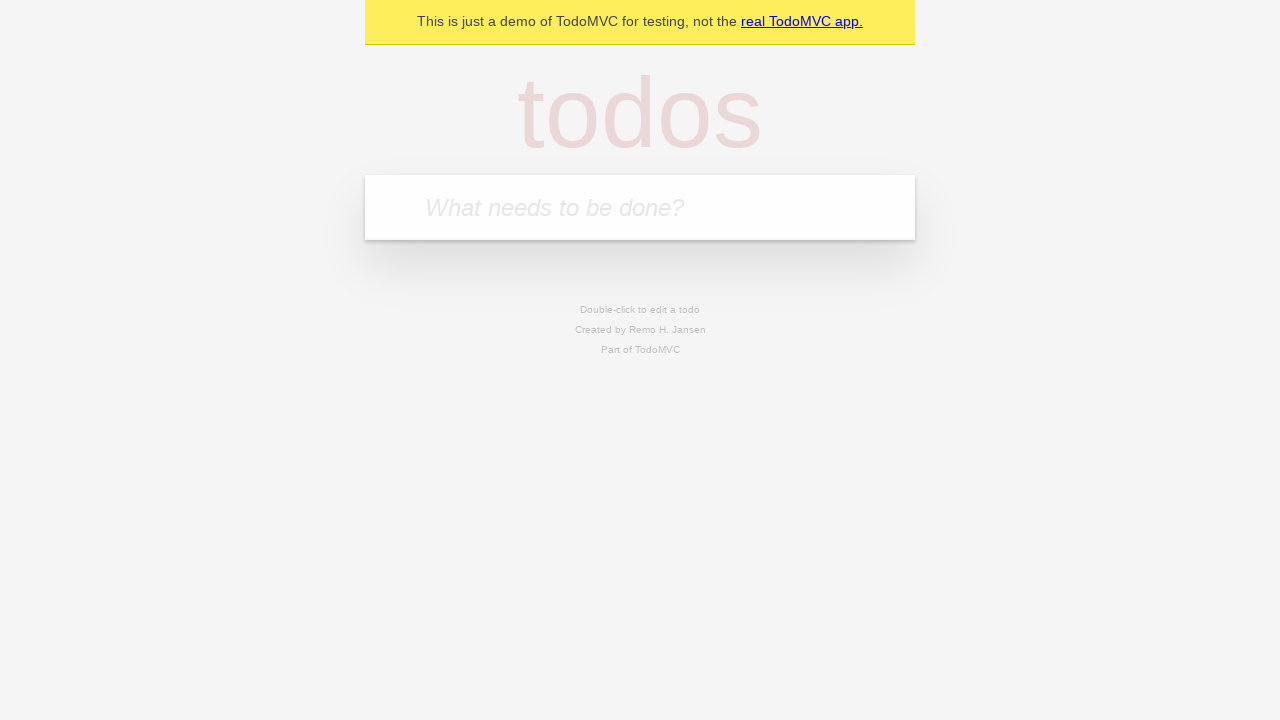

Filled new todo input with 'buy some cheese' on .new-todo
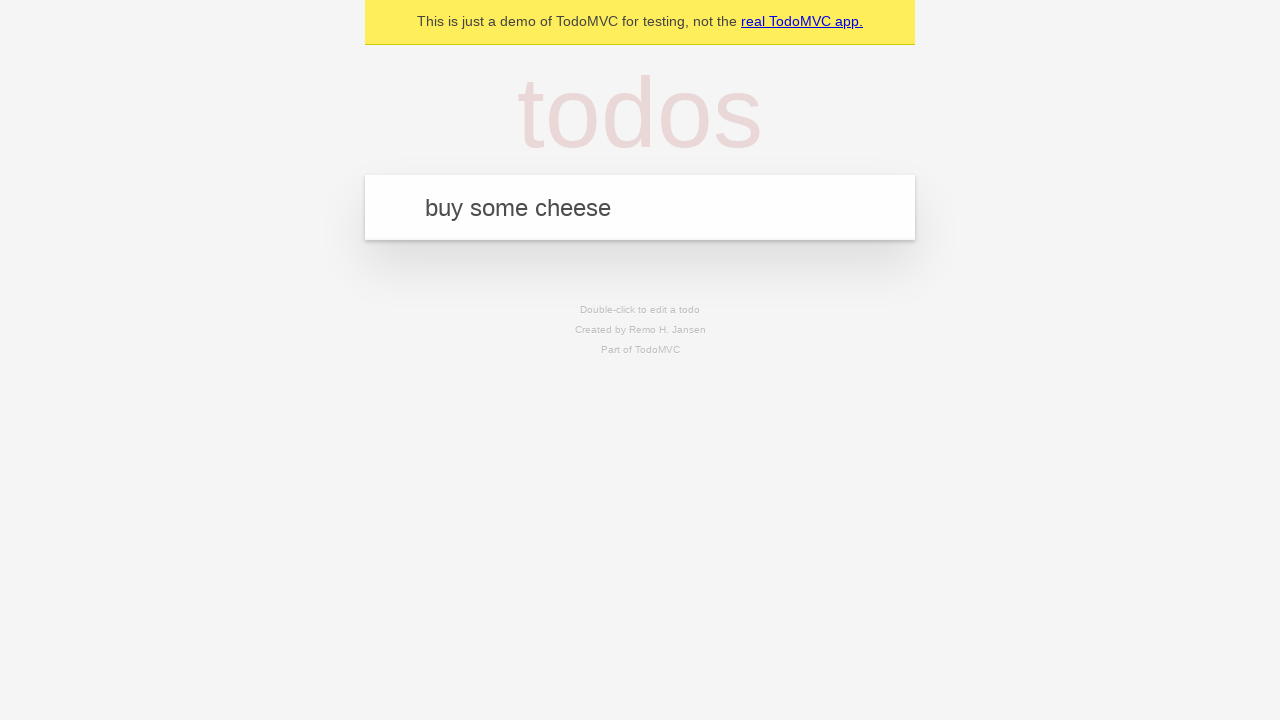

Pressed Enter to add first todo item on .new-todo
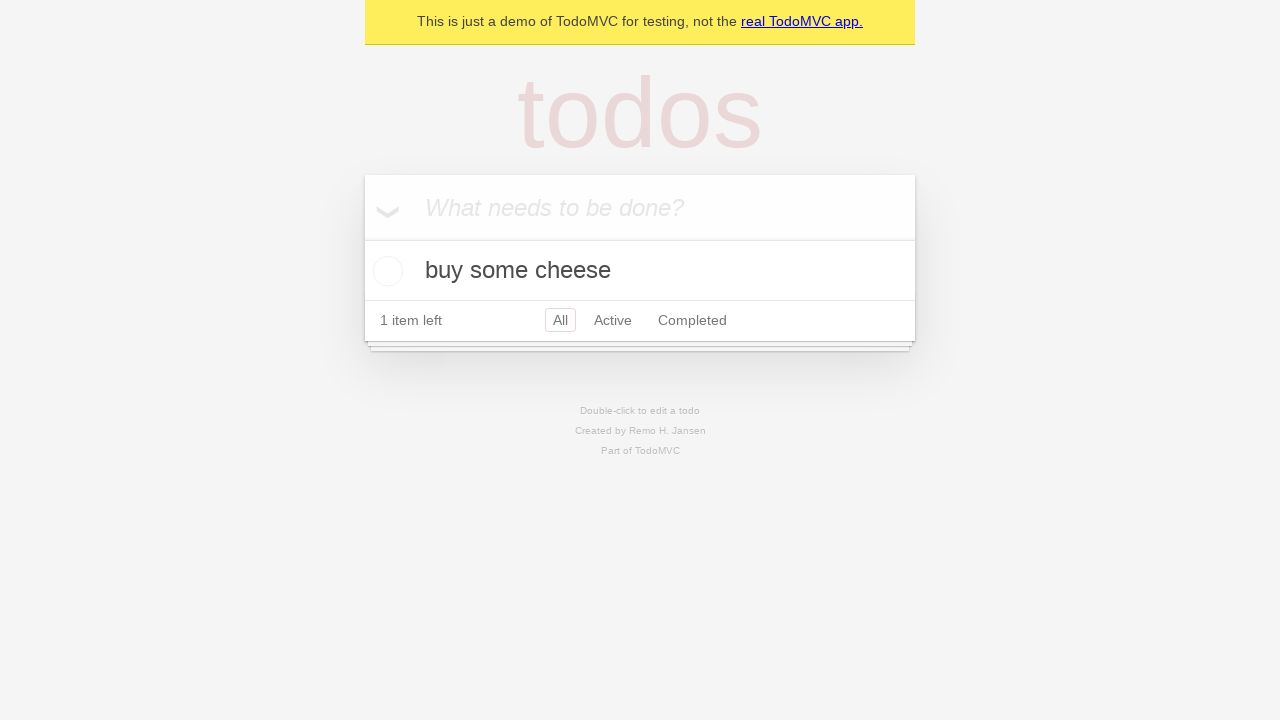

Filled new todo input with 'feed the cat' on .new-todo
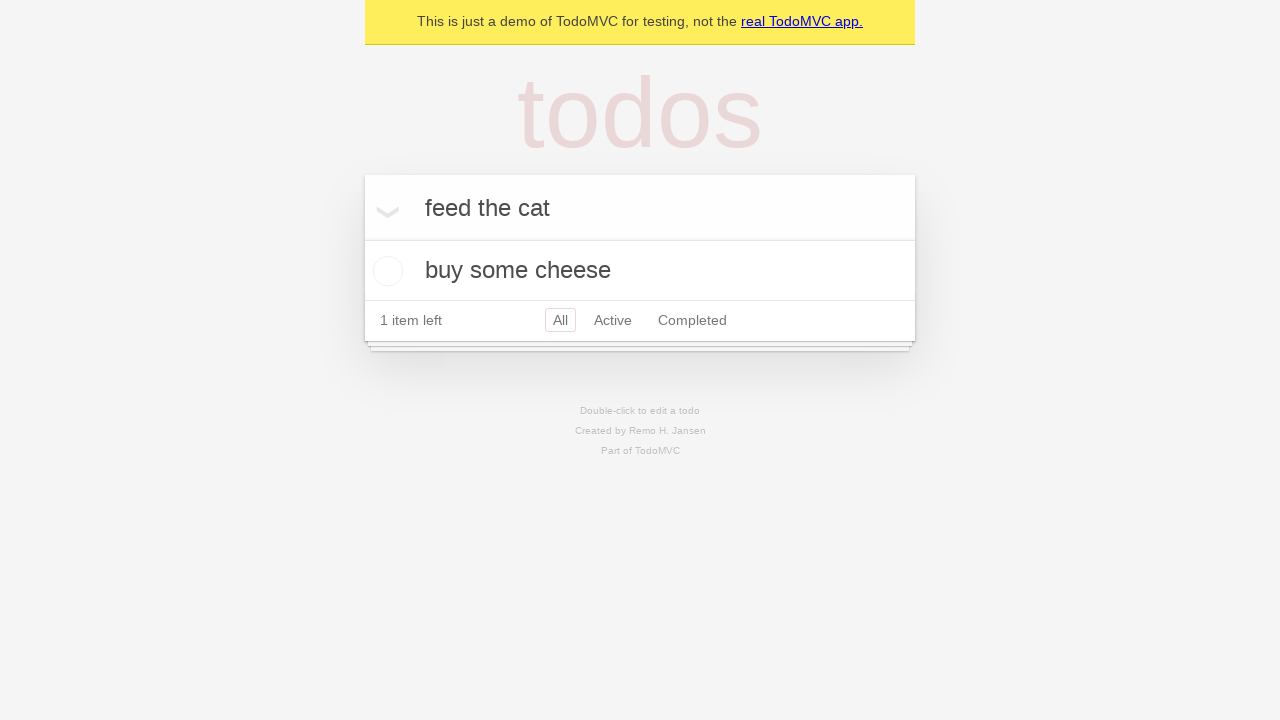

Pressed Enter to add second todo item on .new-todo
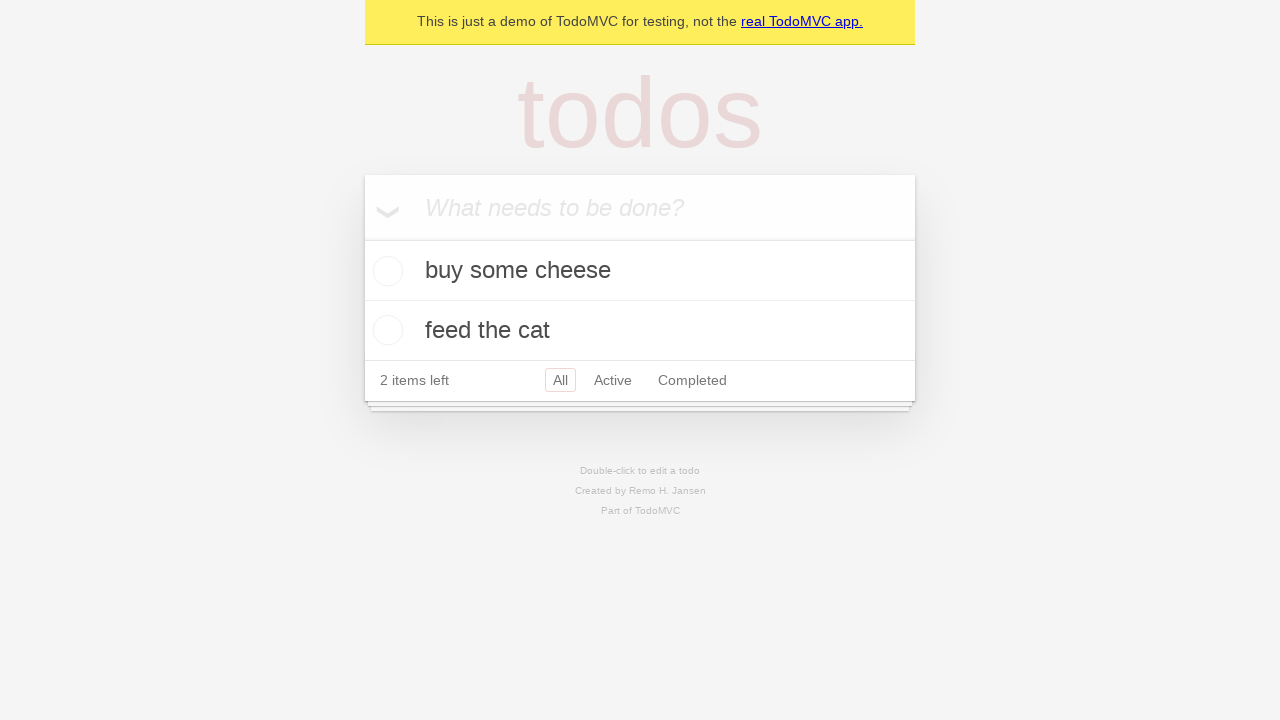

Filled new todo input with 'book a doctors appointment' on .new-todo
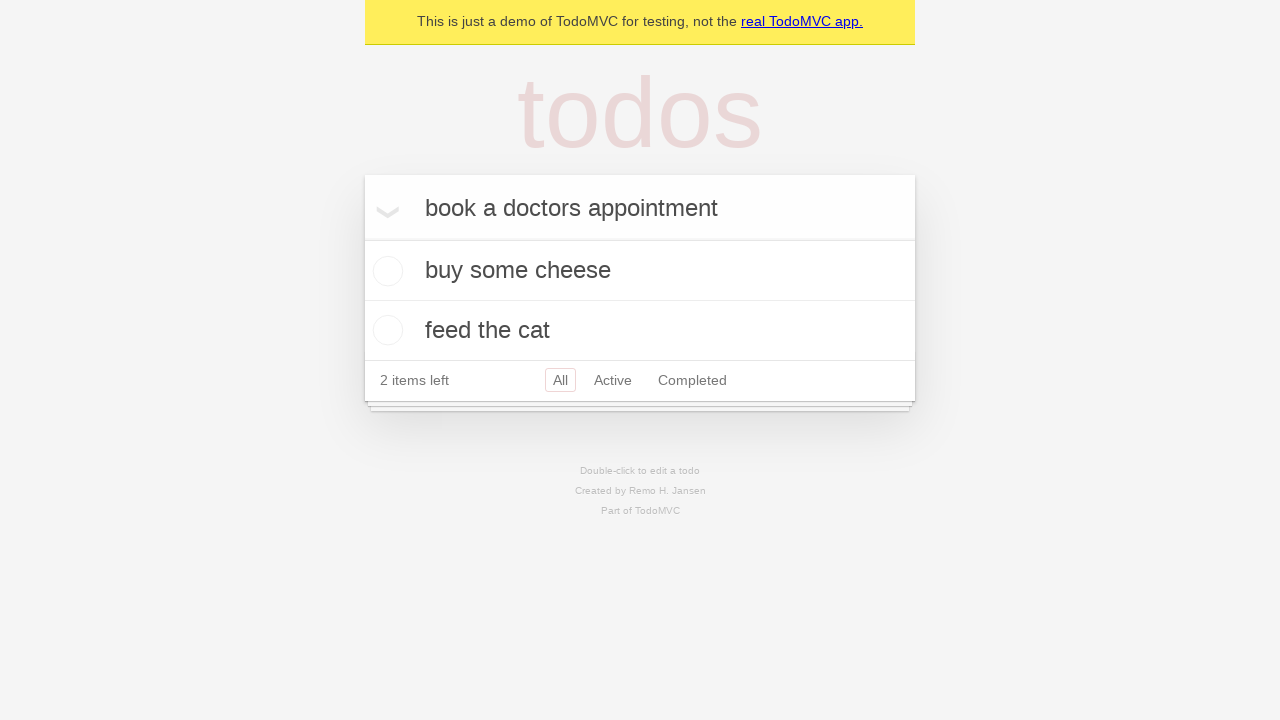

Pressed Enter to add third todo item on .new-todo
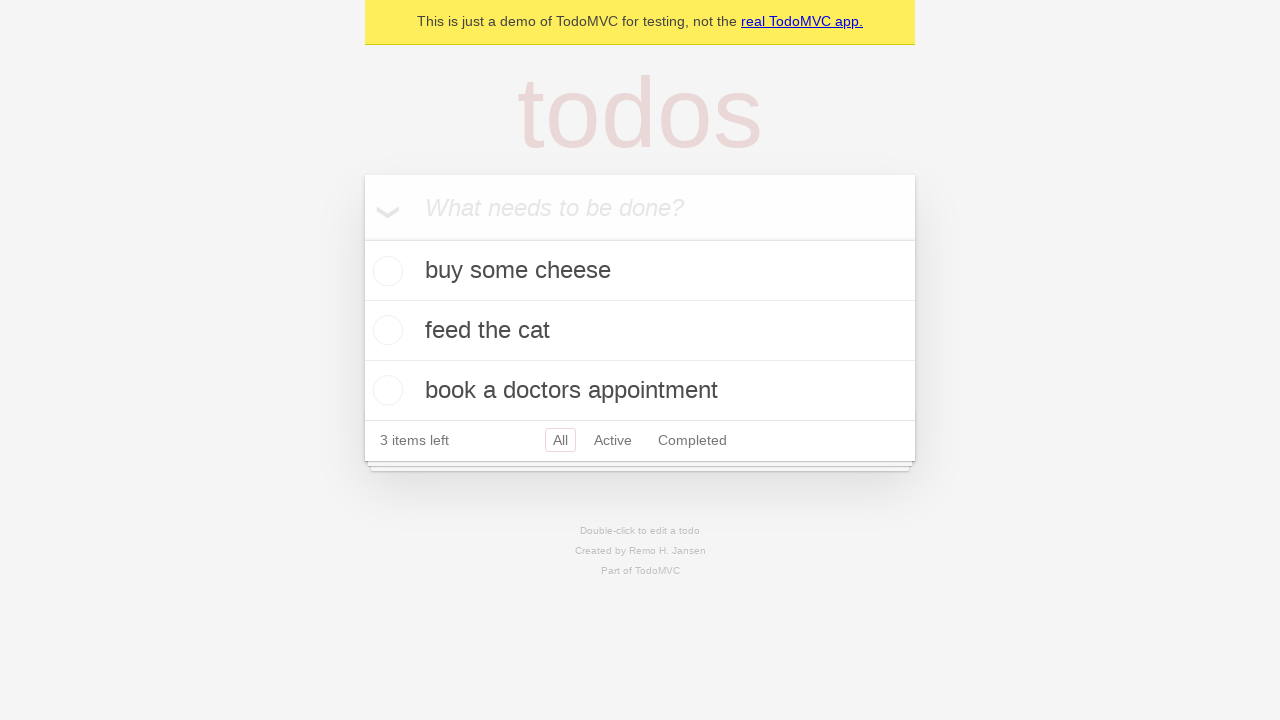

Waited for all three todo items to appear in the list
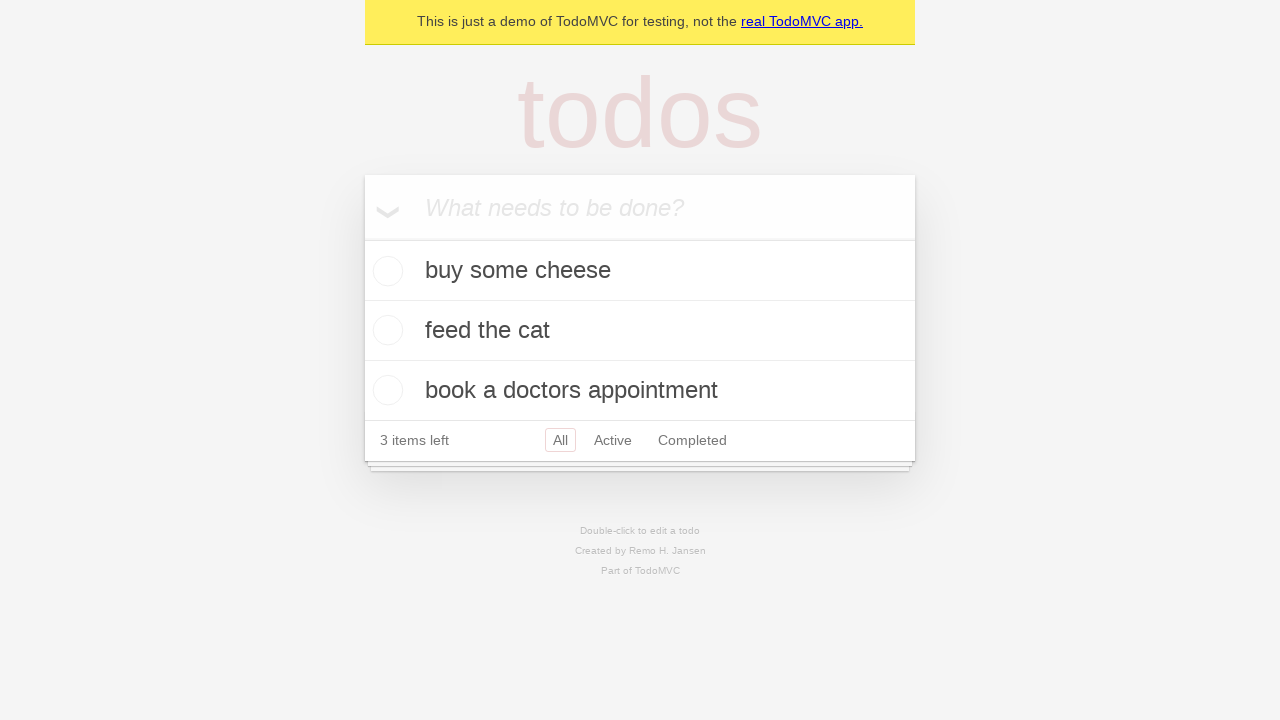

Double-clicked second todo item to enter edit mode at (640, 331) on .todo-list li >> nth=1
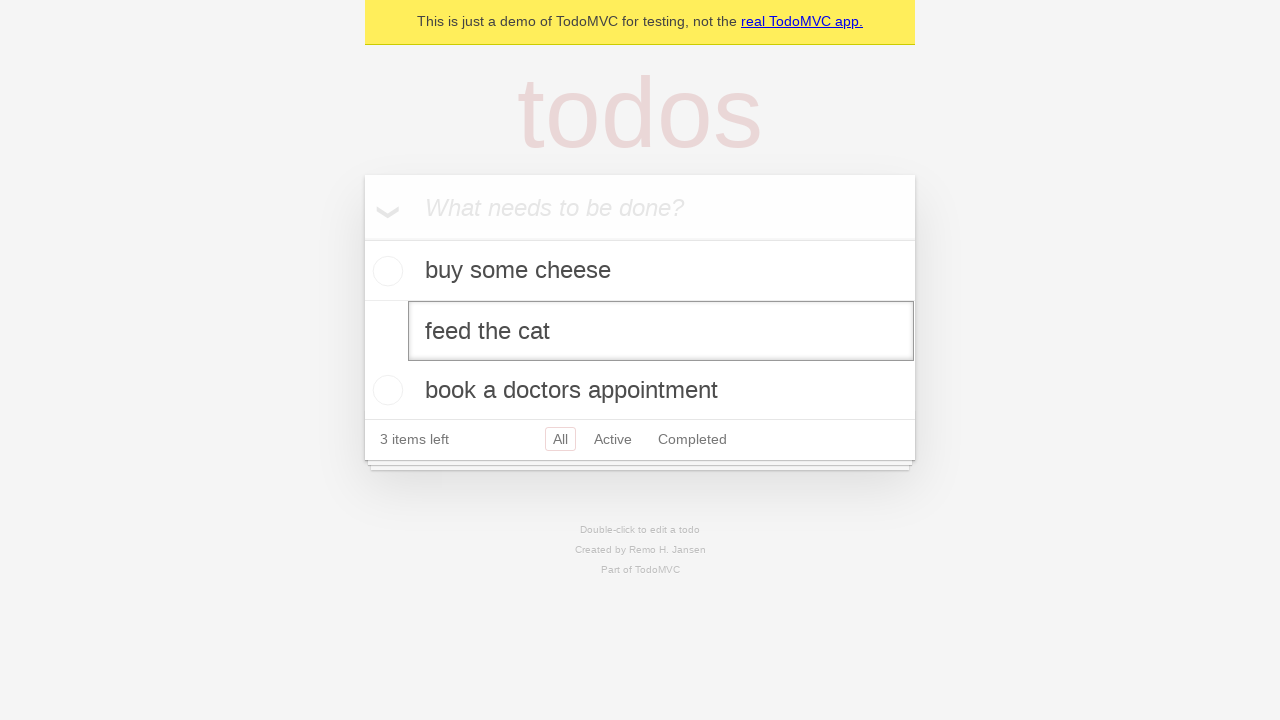

Filled edit field with text containing leading and trailing spaces on .todo-list li >> nth=1 >> .edit
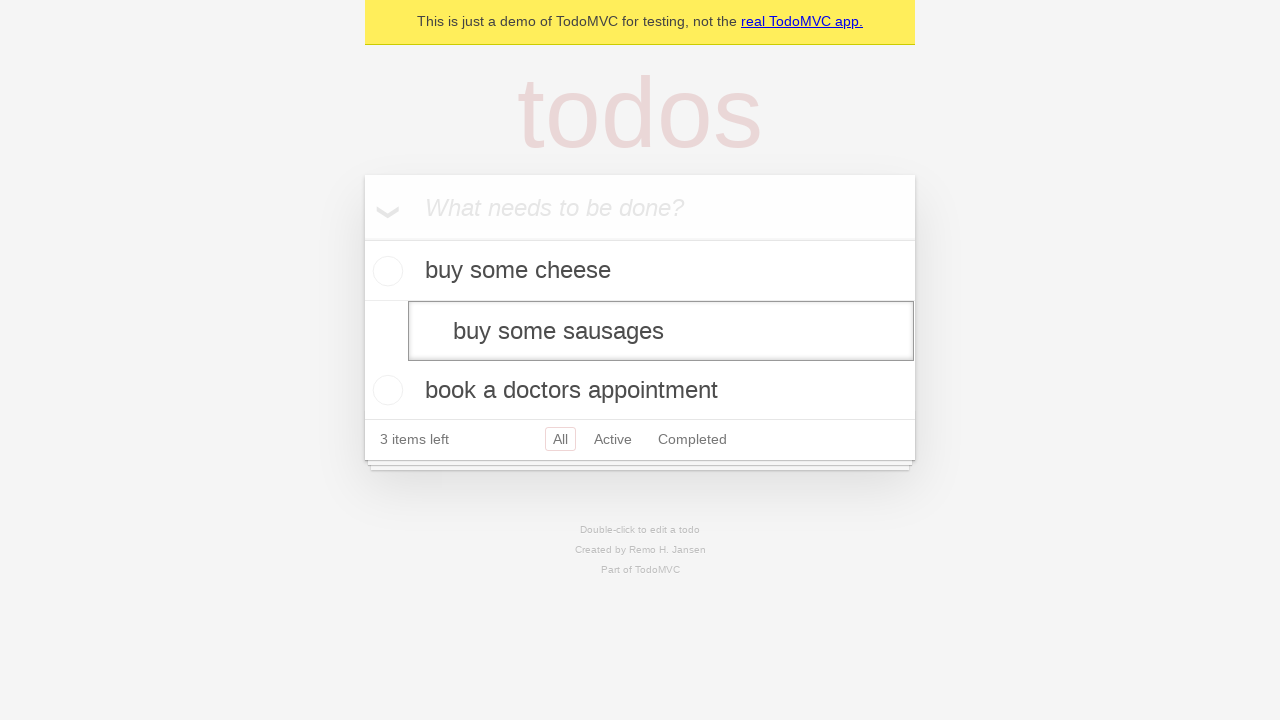

Pressed Enter to save edited todo item with spaces that should be trimmed on .todo-list li >> nth=1 >> .edit
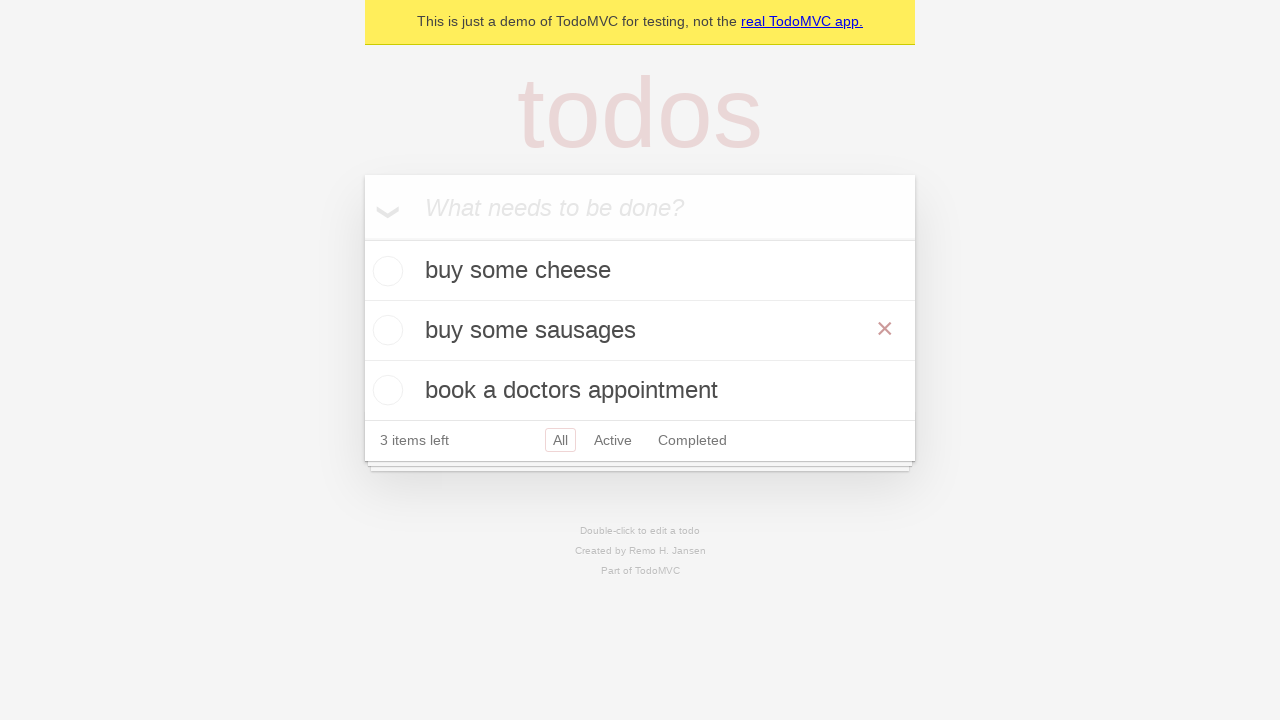

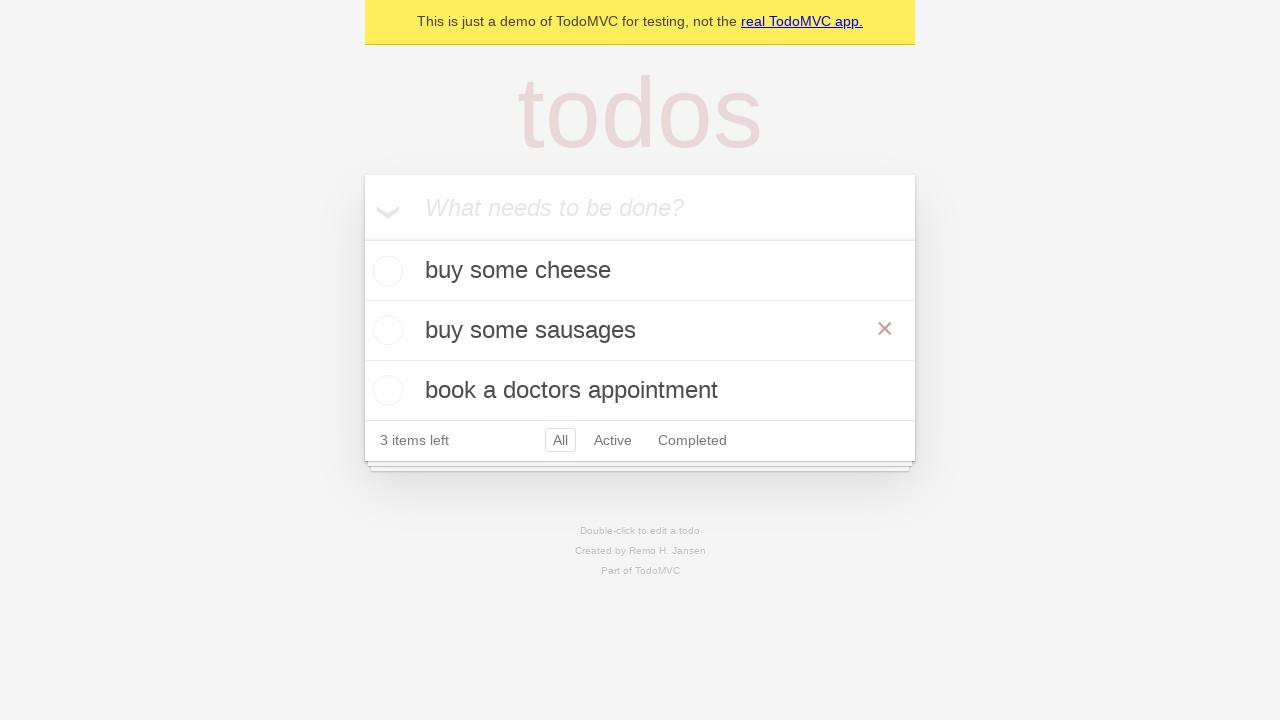